Tests that the Clear completed button displays correct text after marking an item complete

Starting URL: https://demo.playwright.dev/todomvc

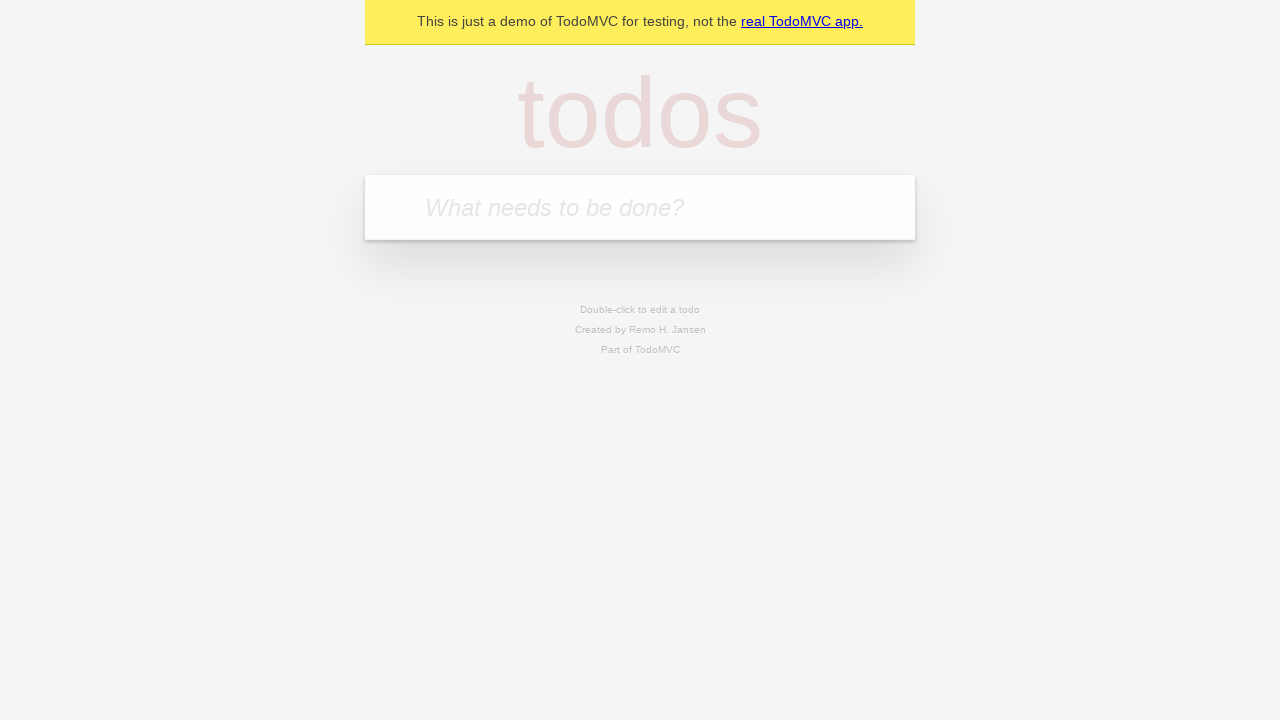

Filled input field with 'buy some cheese' on internal:attr=[placeholder="What needs to be done?"i]
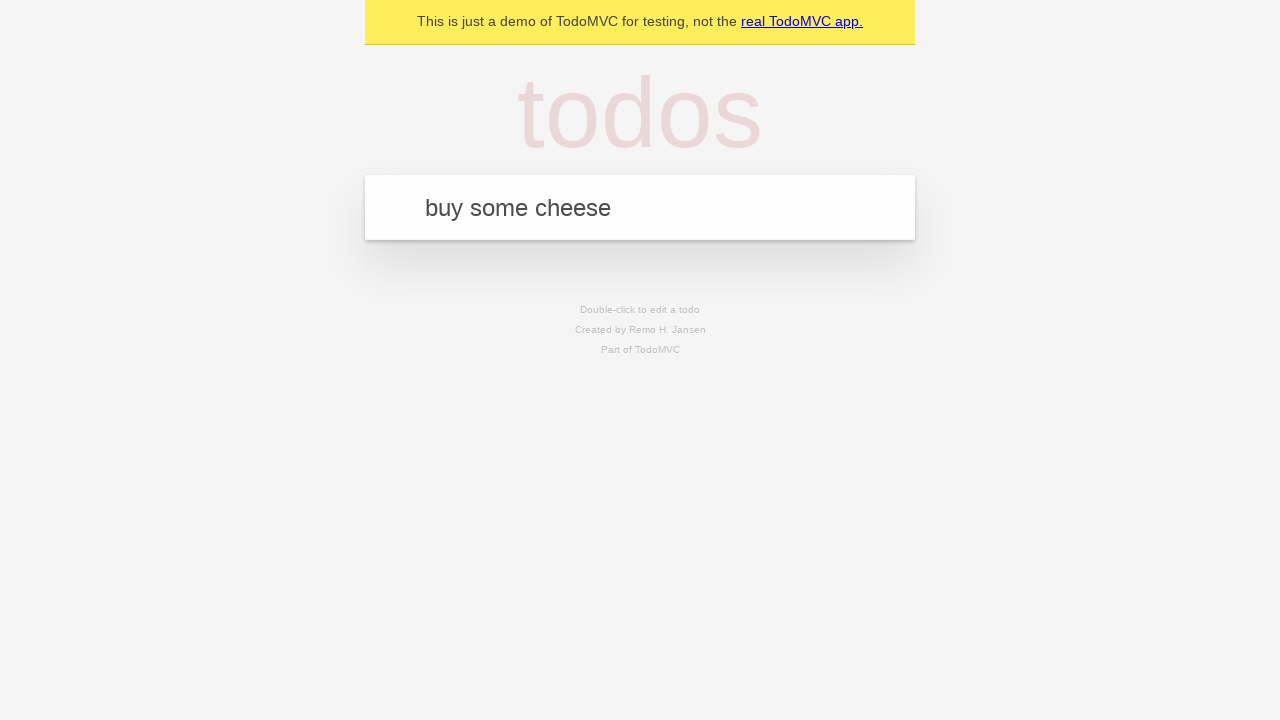

Pressed Enter to add first todo item on internal:attr=[placeholder="What needs to be done?"i]
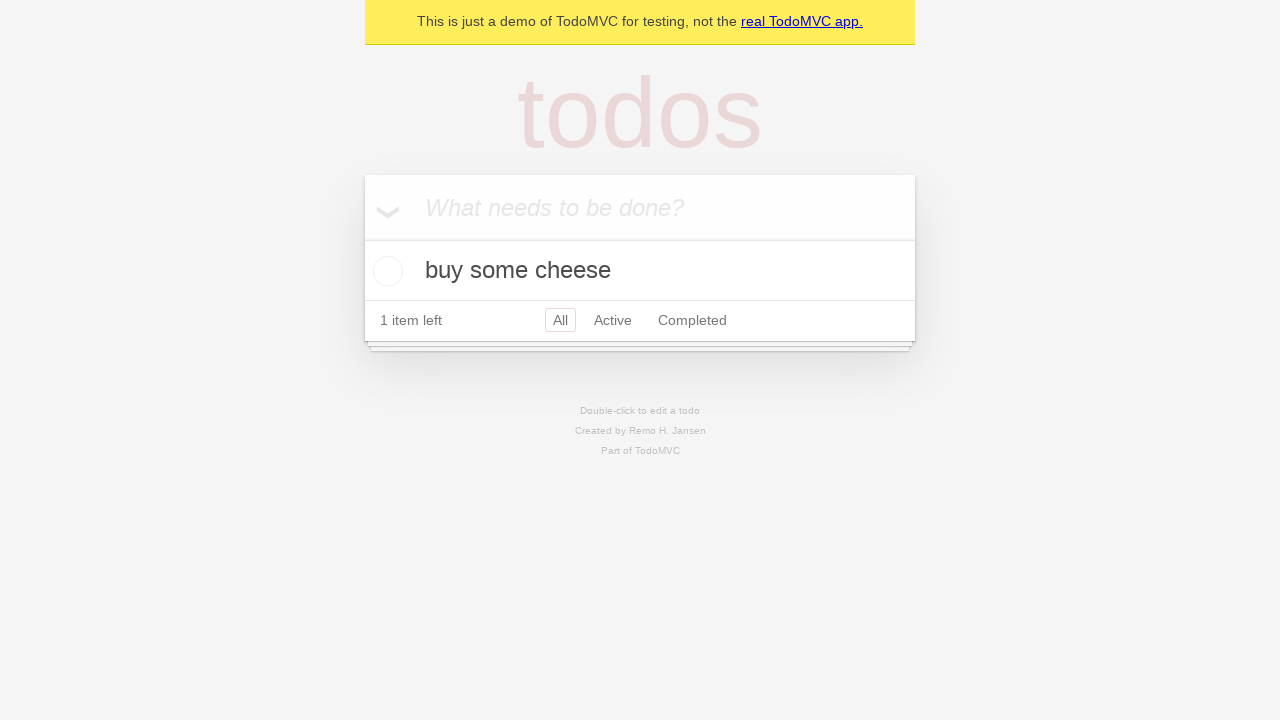

Filled input field with 'feed the cat' on internal:attr=[placeholder="What needs to be done?"i]
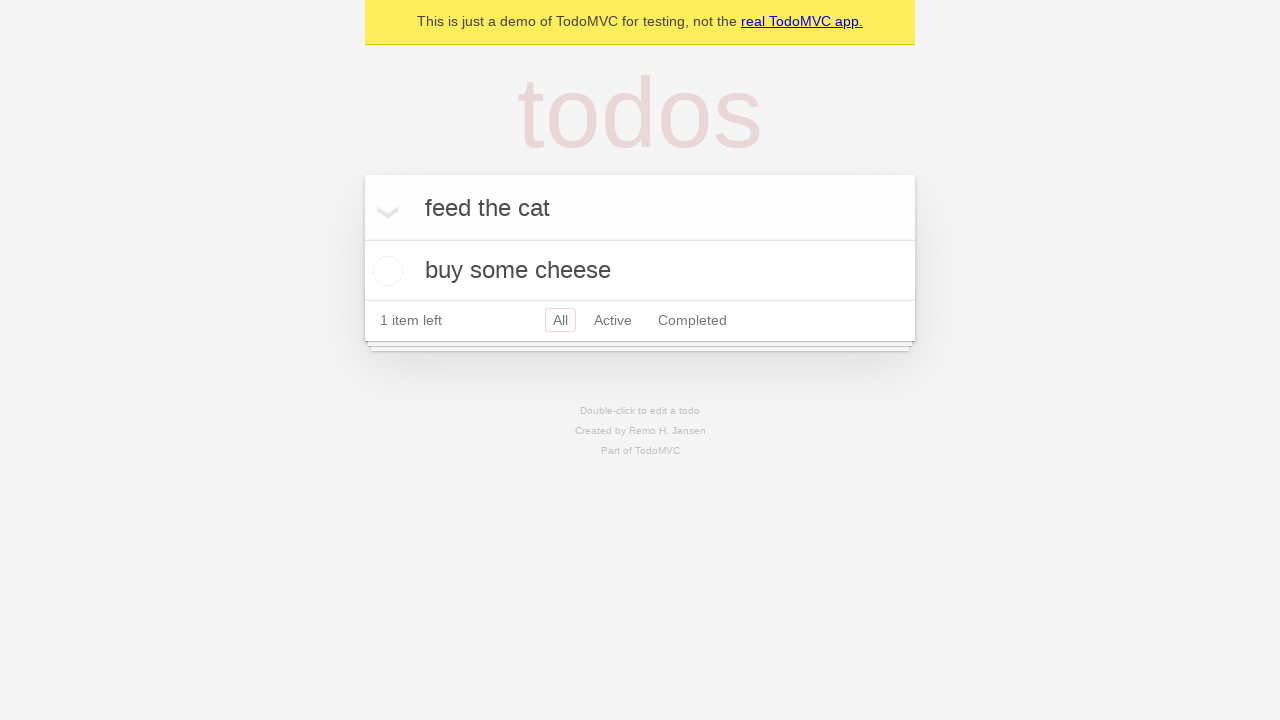

Pressed Enter to add second todo item on internal:attr=[placeholder="What needs to be done?"i]
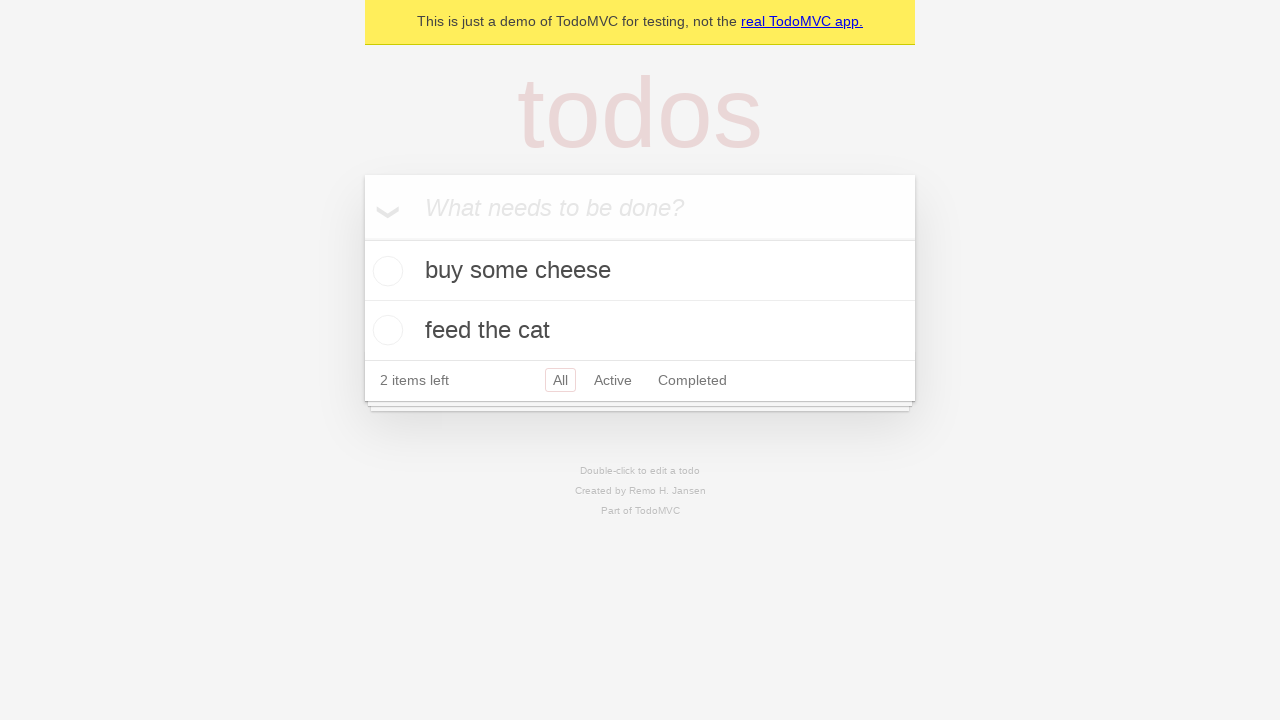

Filled input field with 'book a doctors appointment' on internal:attr=[placeholder="What needs to be done?"i]
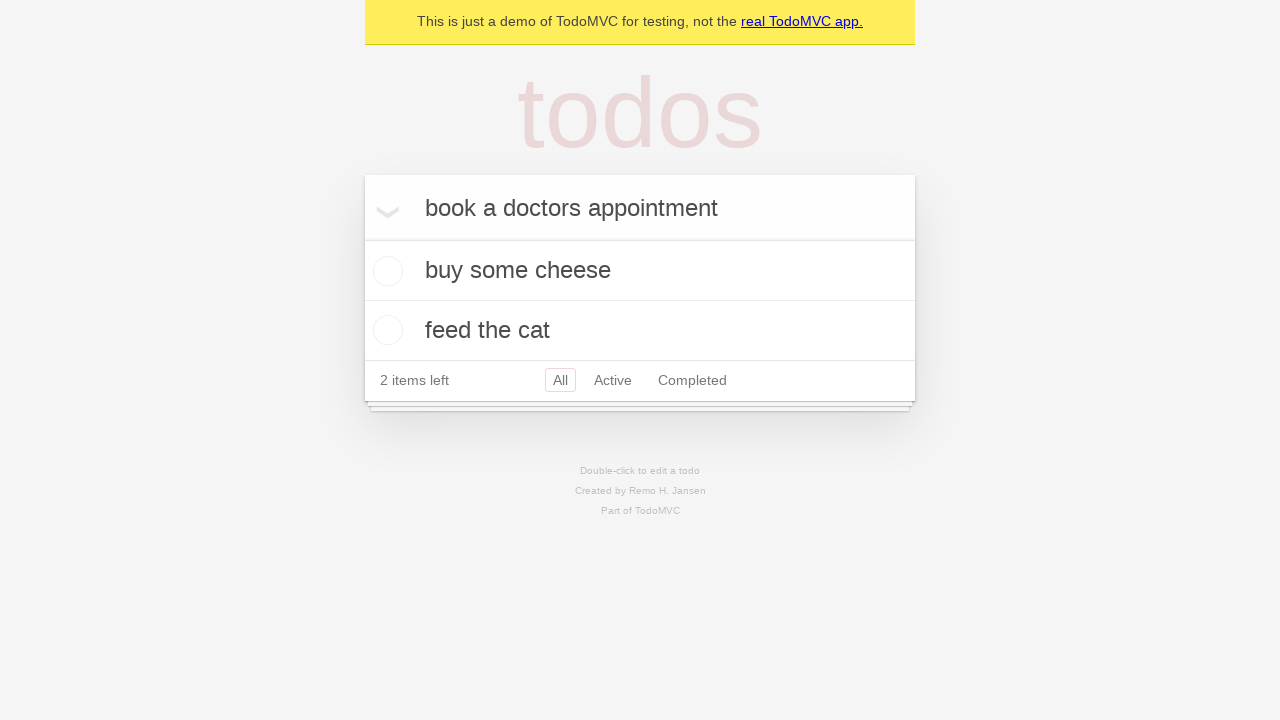

Pressed Enter to add third todo item on internal:attr=[placeholder="What needs to be done?"i]
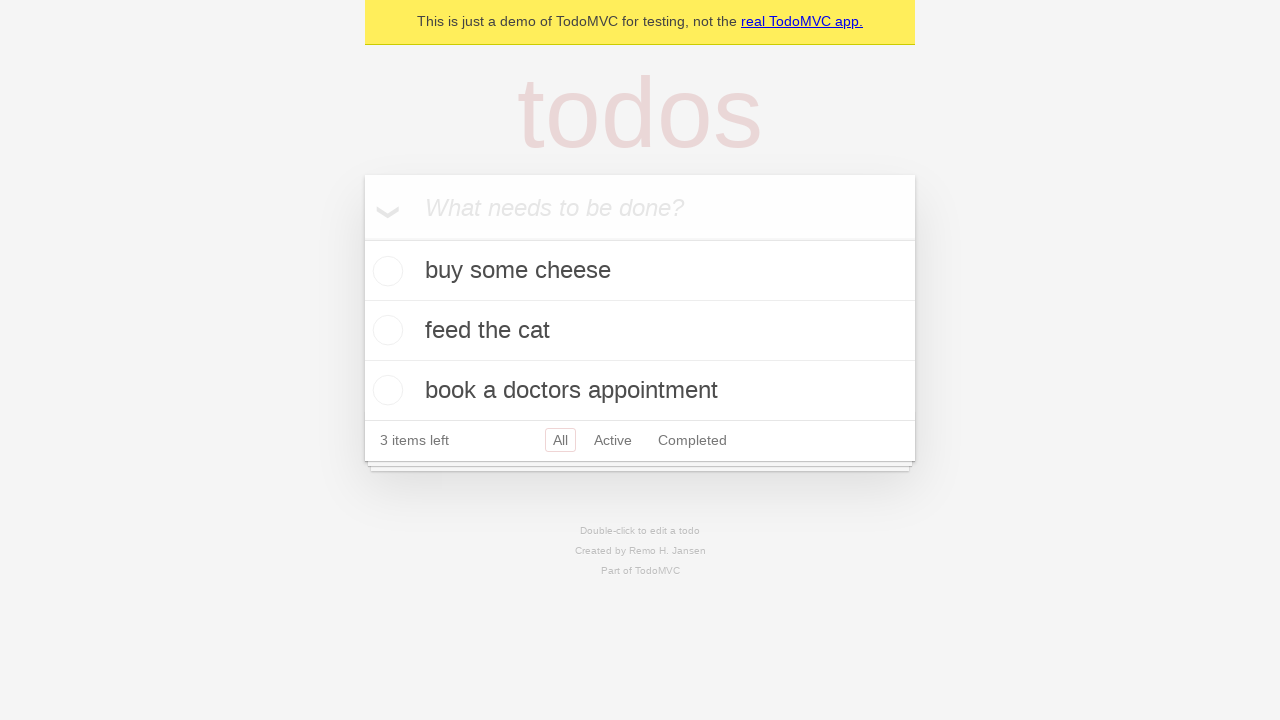

Marked first todo item as completed at (385, 271) on .todo-list li .toggle >> nth=0
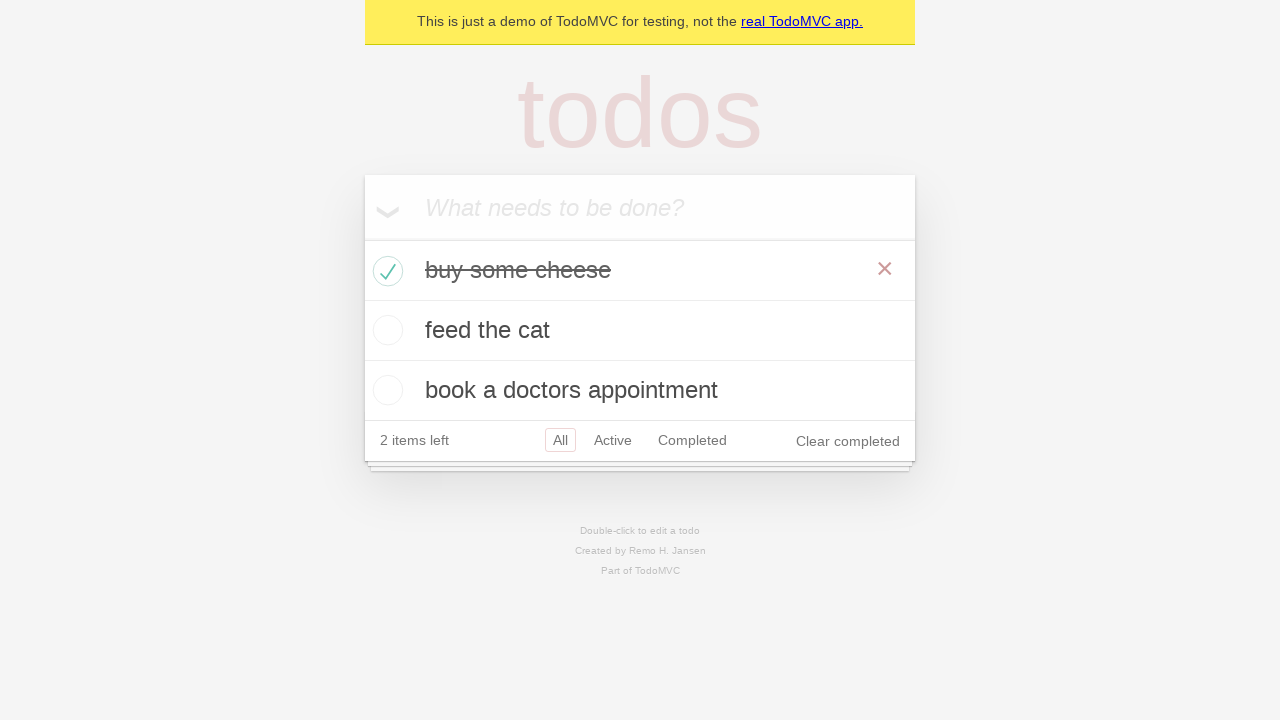

Clear completed button appeared after marking item complete
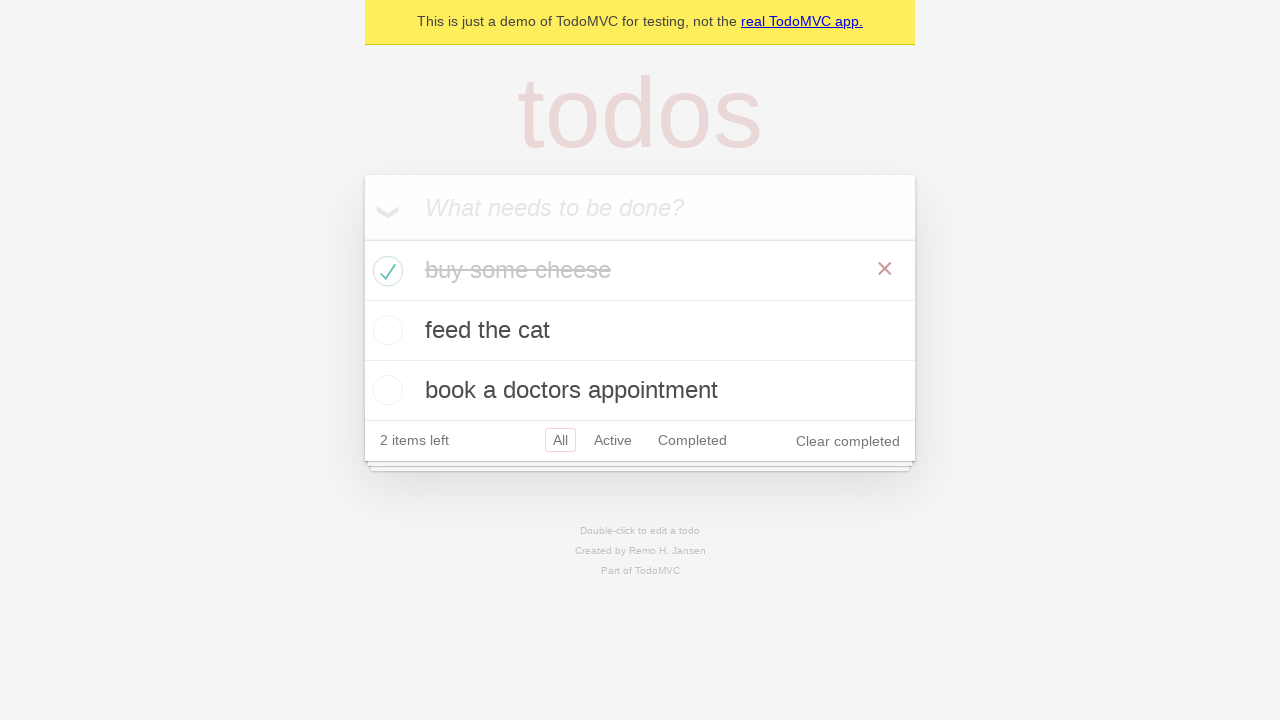

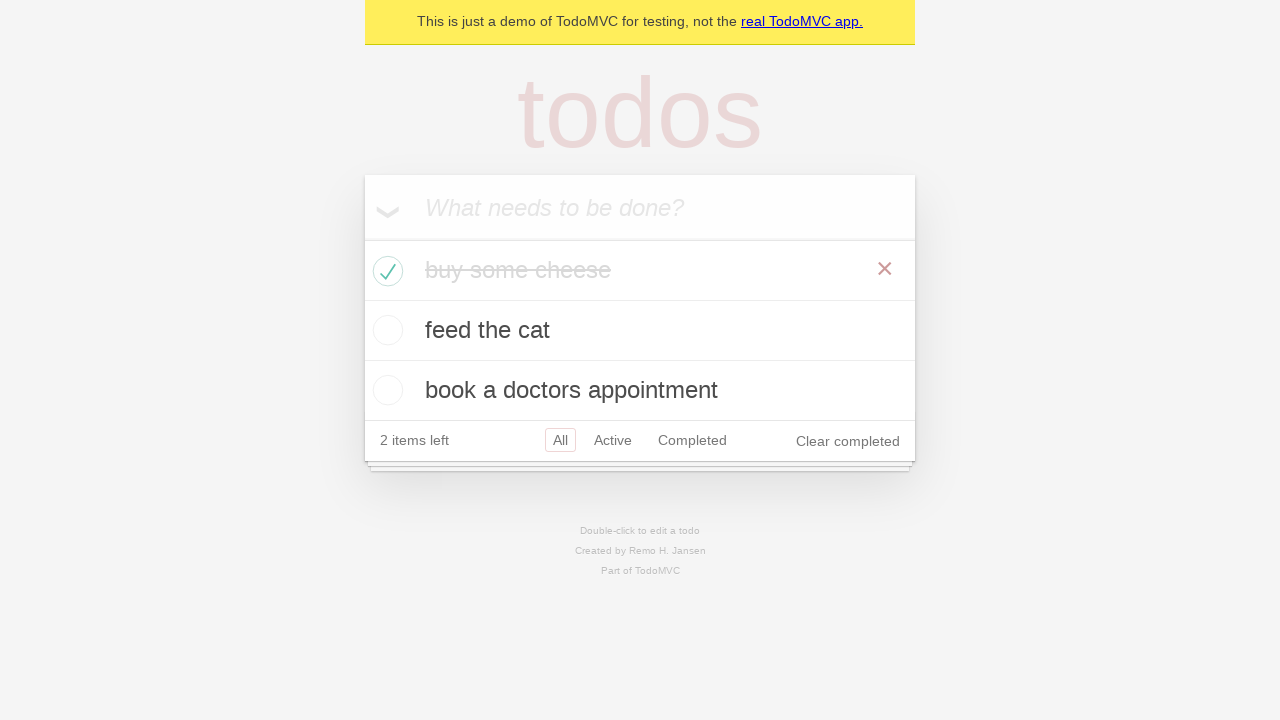